Tests window switching functionality by clicking a button to open a new window, switching to that window, entering a search query in a search box, closing the new window, and switching back to the parent window.

Starting URL: https://www.letskodeit.com/practice

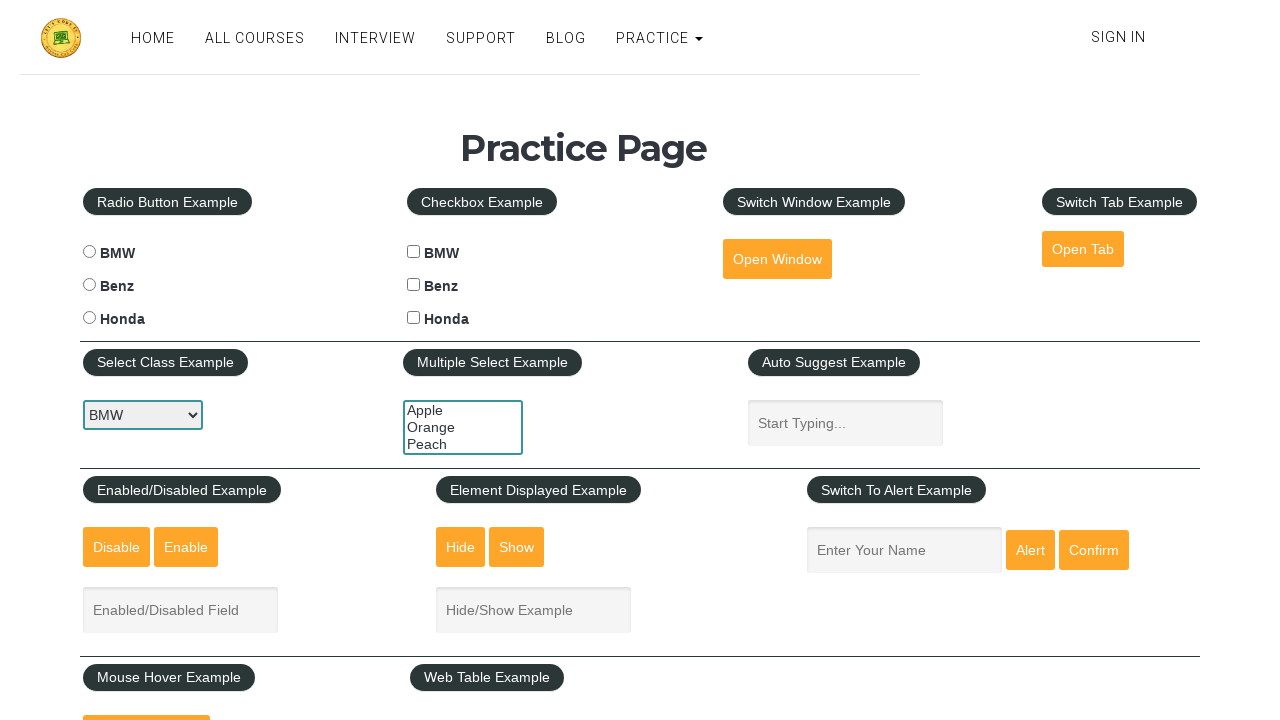

Clicked 'Open Window' button to open a new window at (777, 259) on #openwindow
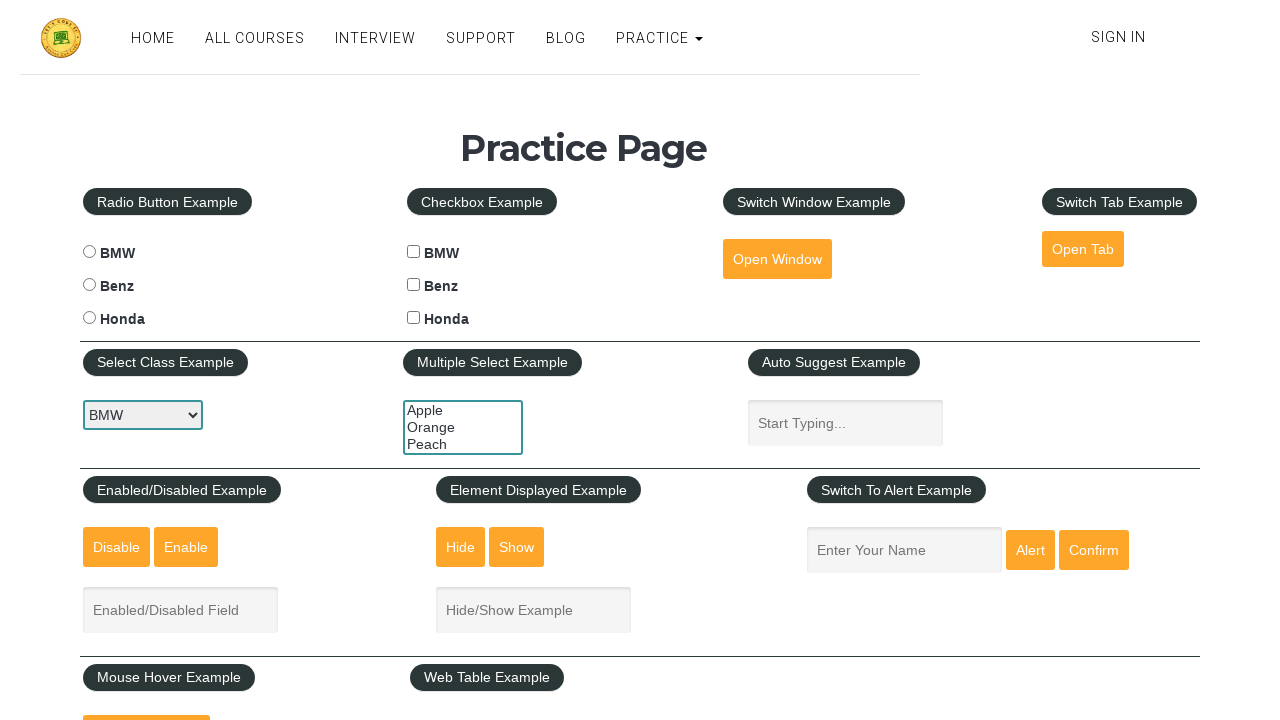

New window opened and captured
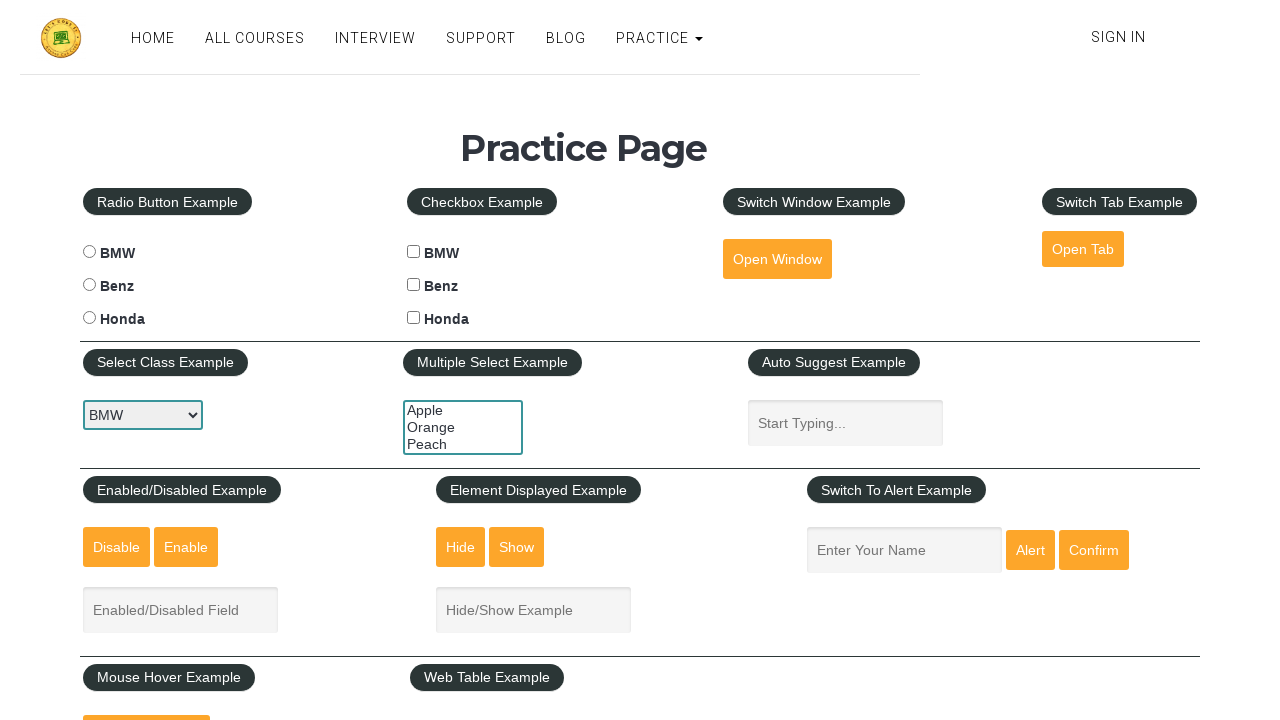

New window finished loading
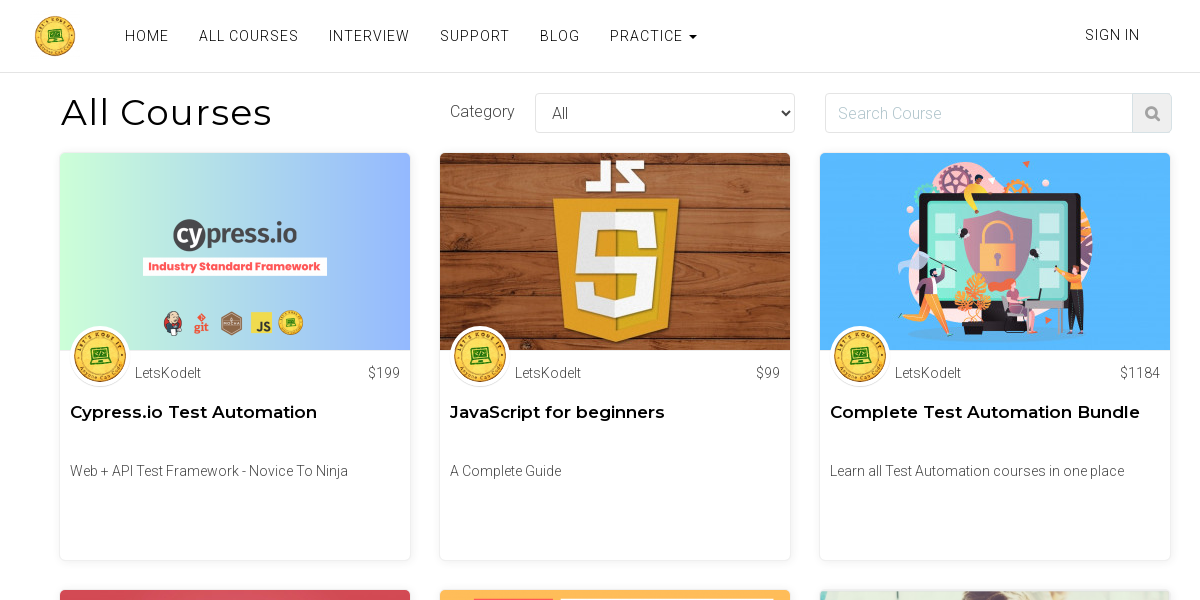

Entered 'python' in the search box in the new window on input[placeholder='Search Course']
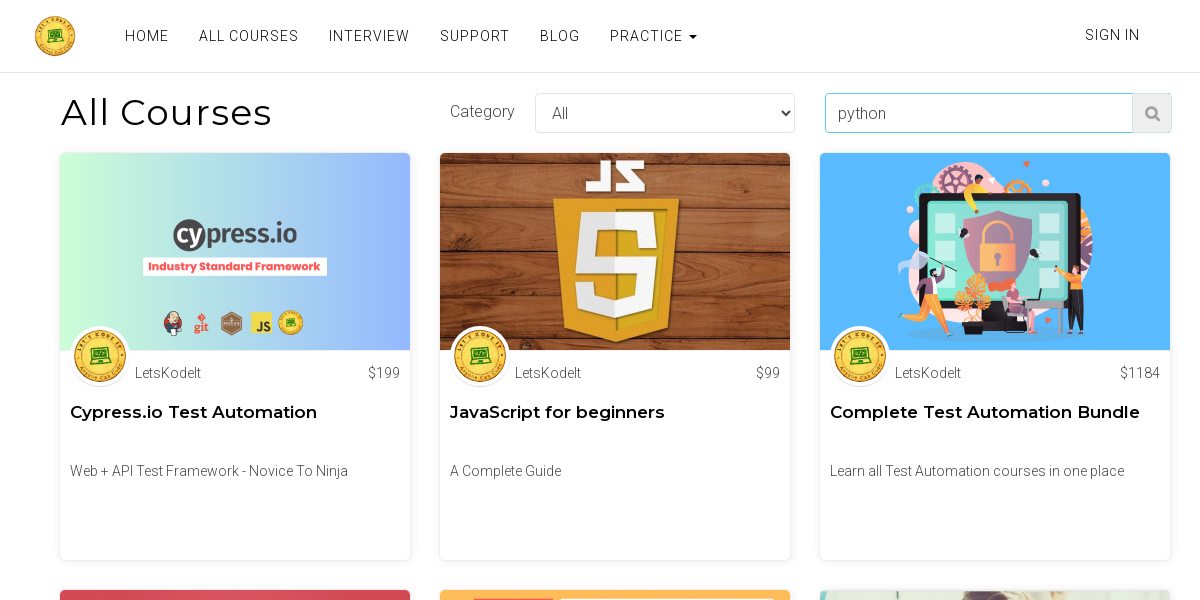

Closed the new window
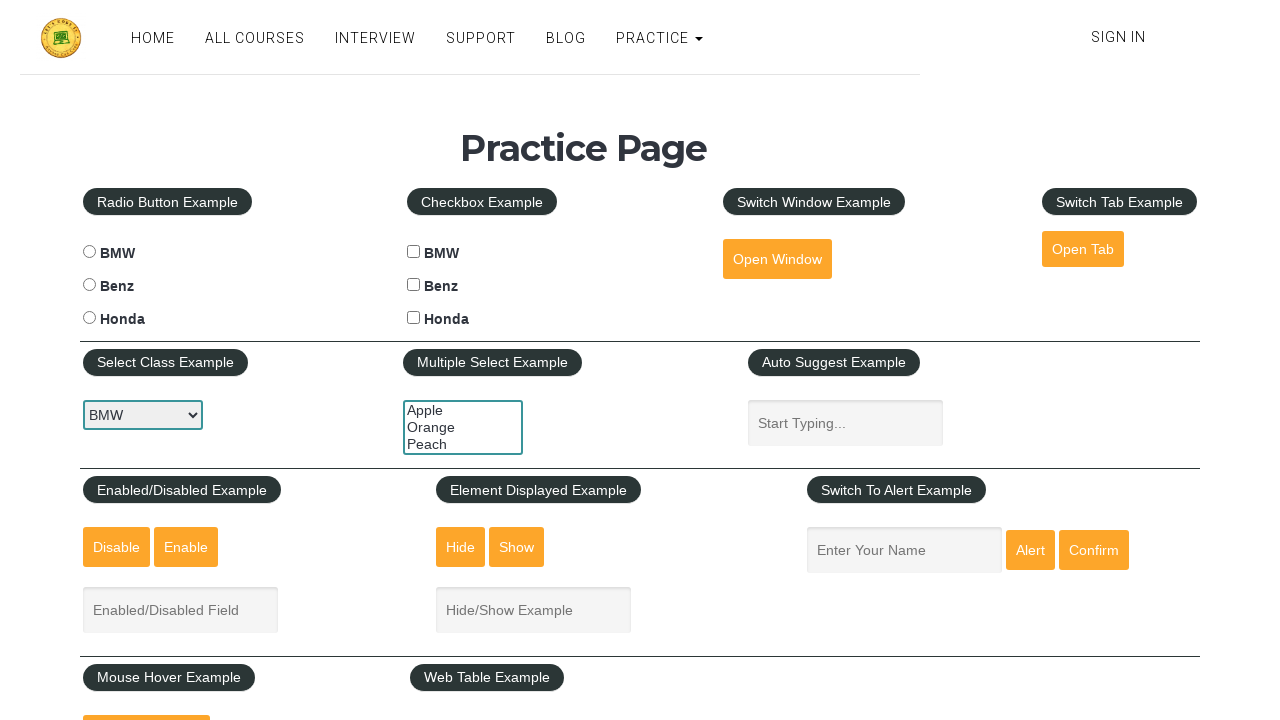

Switched back to the original window
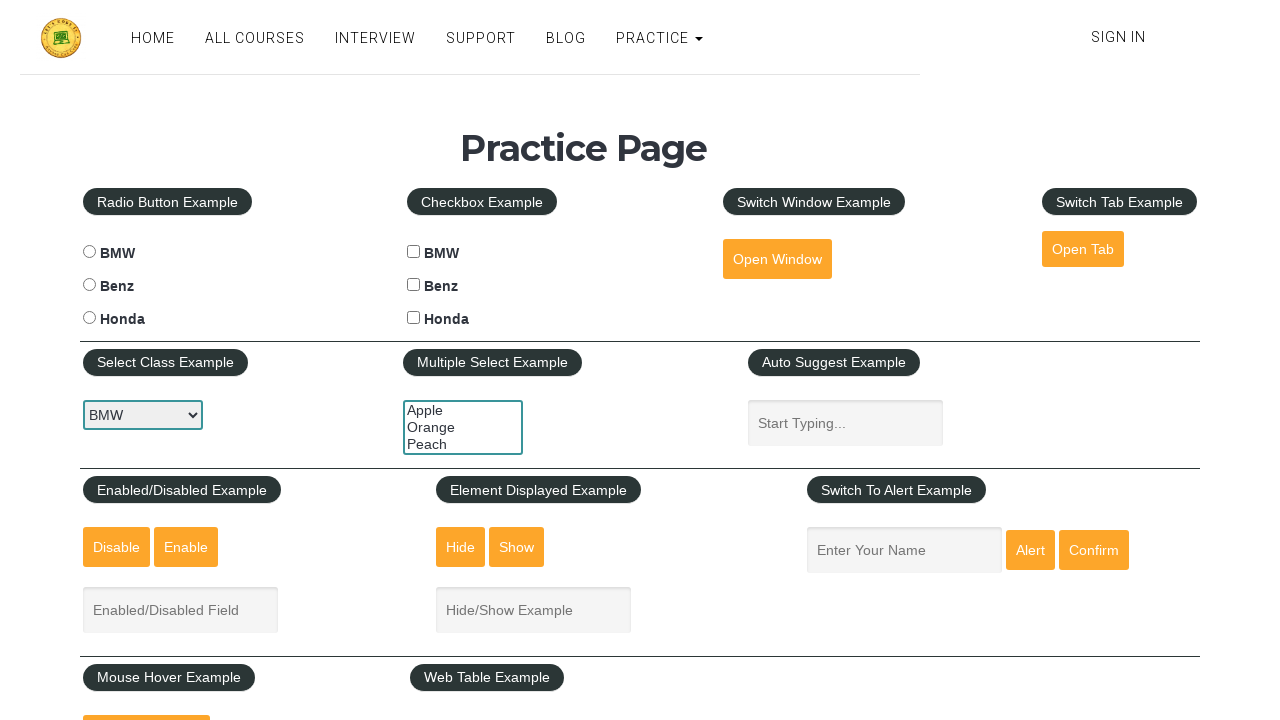

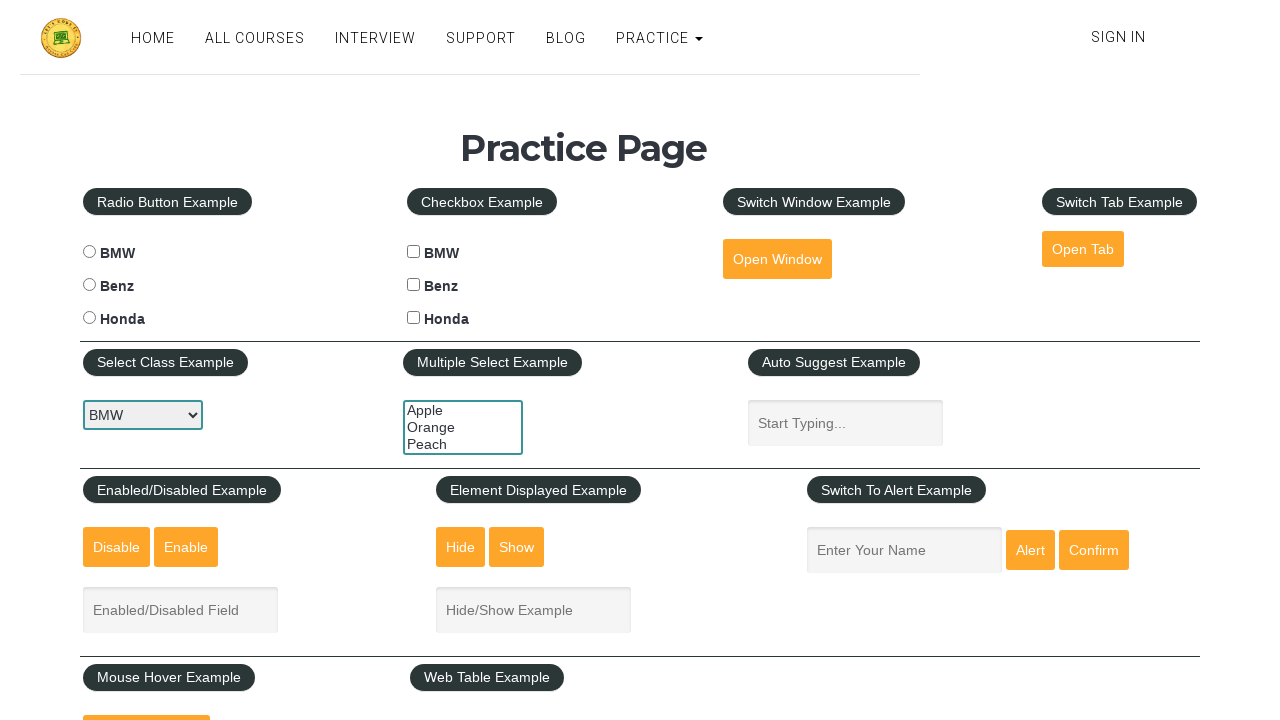